Tests dynamic controls by clicking the Remove button and verifying that a message appears

Starting URL: https://the-internet.herokuapp.com/dynamic_controls

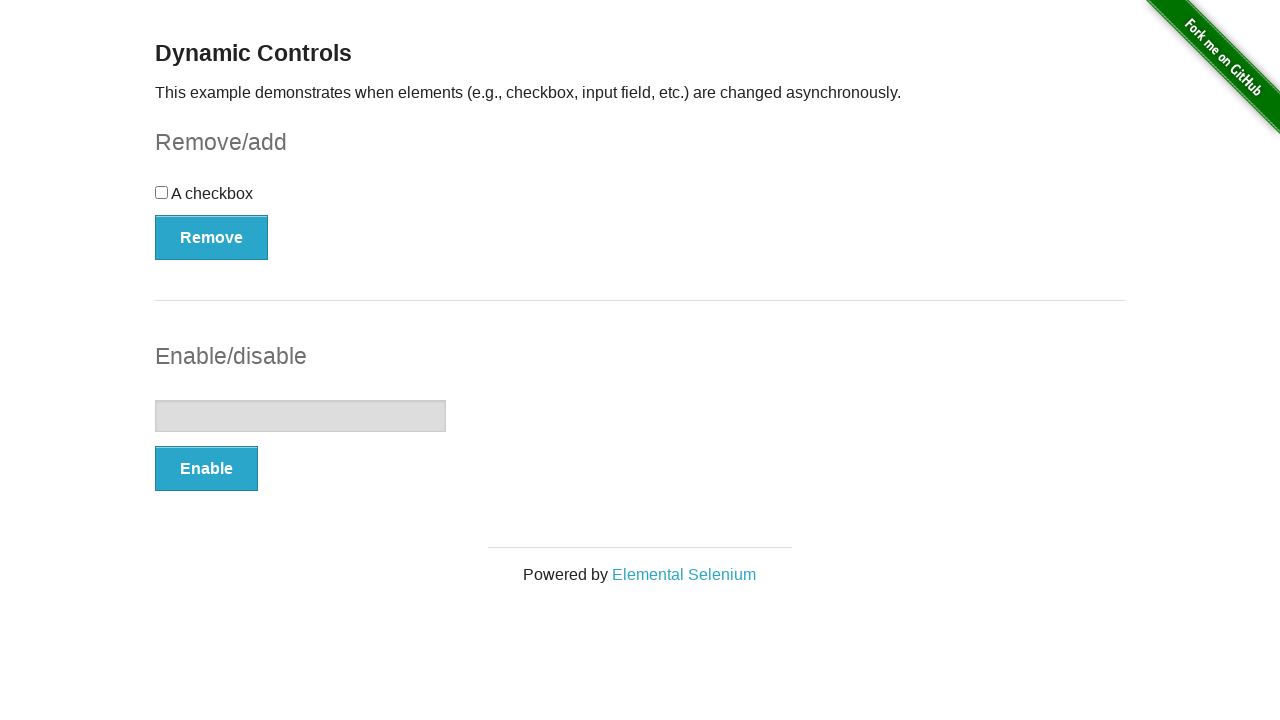

Clicked the Remove button at (212, 237) on xpath=//button[@onclick='swapCheckbox()']
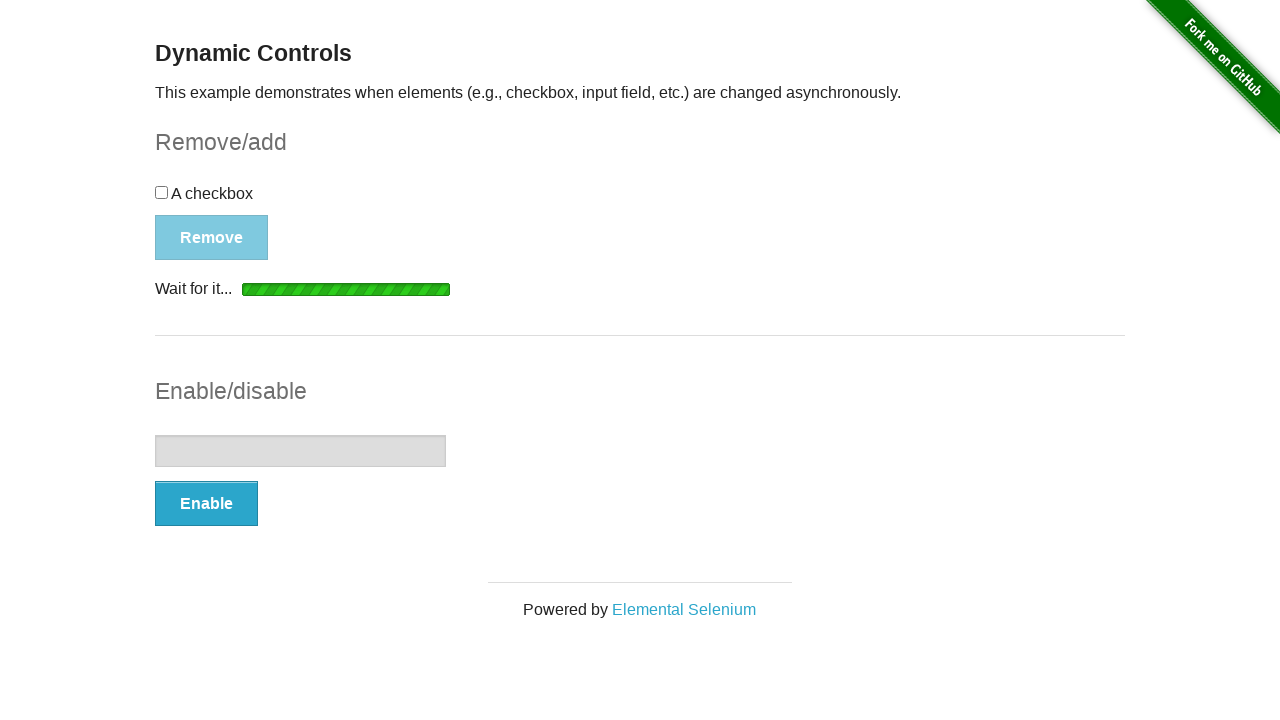

Message appeared after removing the control
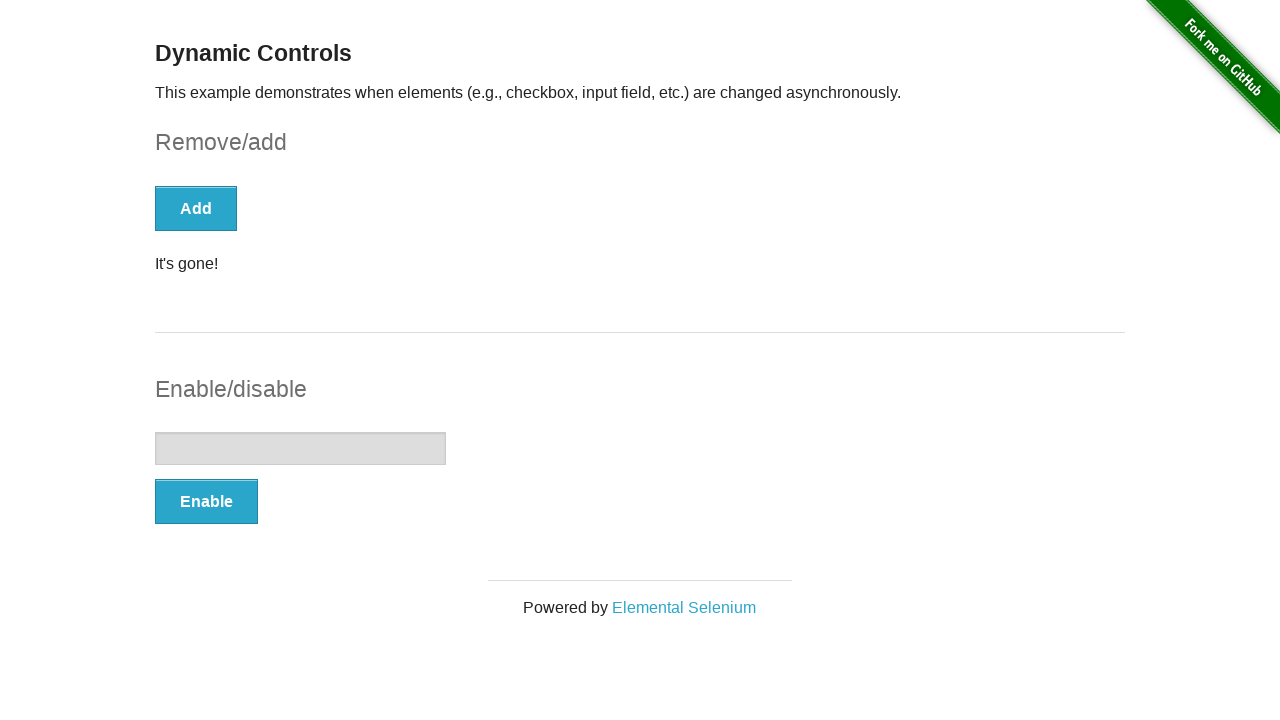

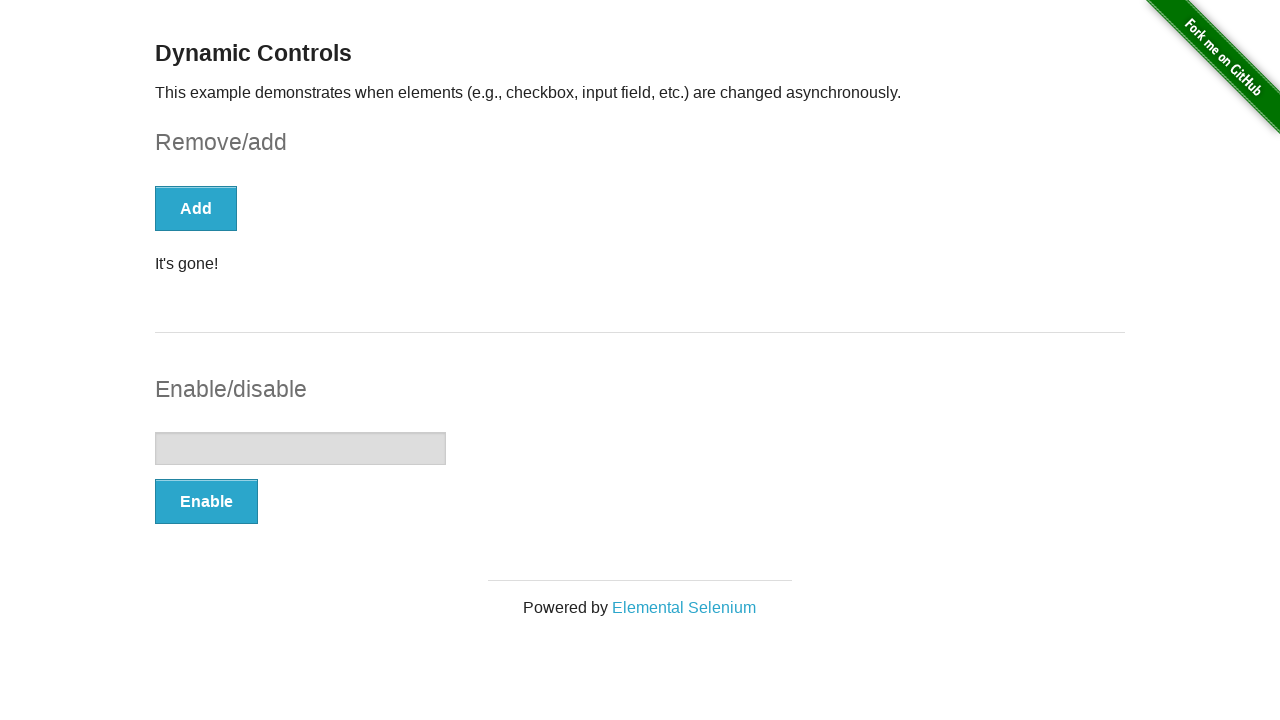